Tests radio button interactions by clicking on different radio button options

Starting URL: https://www.leafground.com/radio.xhtml

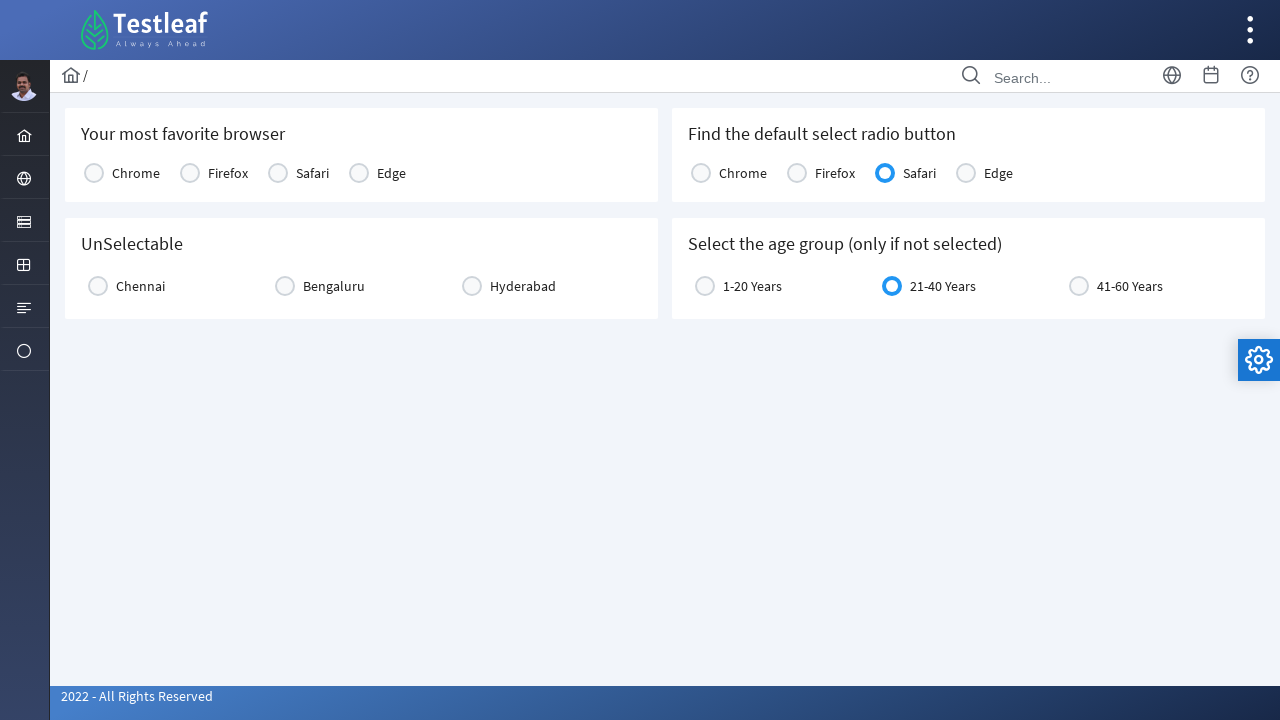

Clicked 'Below 20' age group radio button at (752, 286) on [id='j_idt87:age'] div div:first-child label
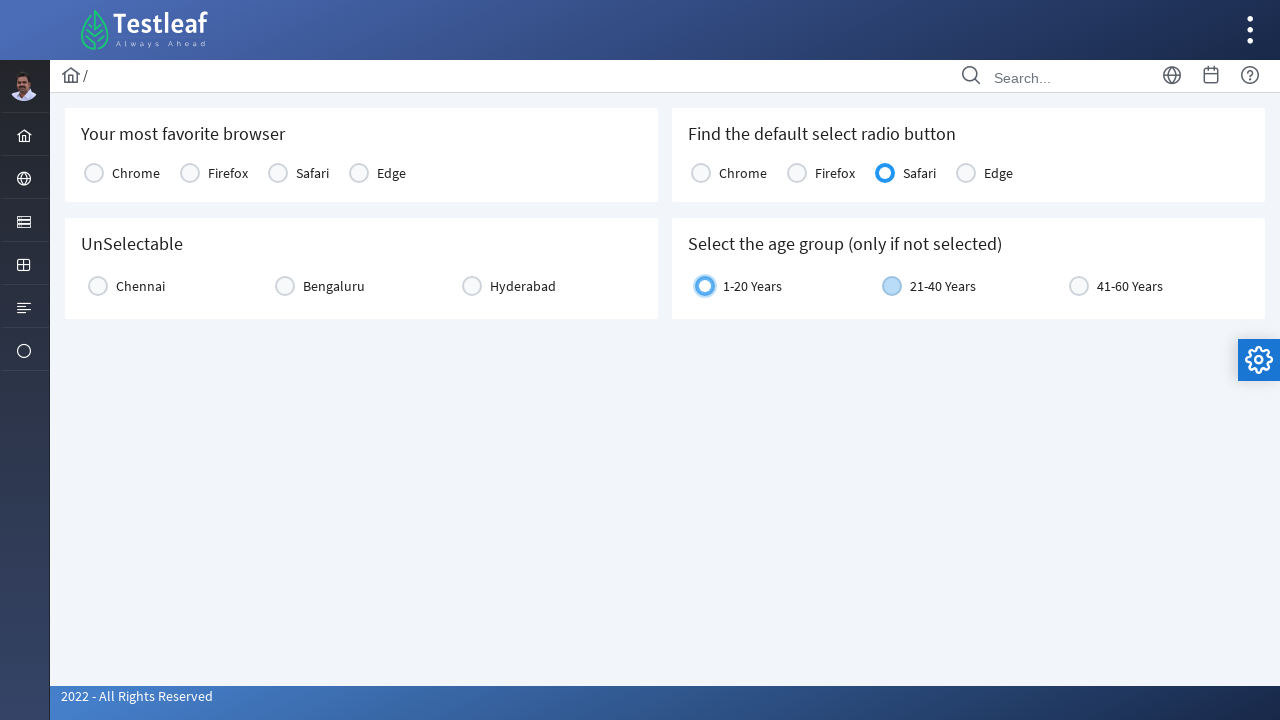

Clicked favorite console radio button at (136, 173) on [id='j_idt87:console1'] tbody tr td:first-child label
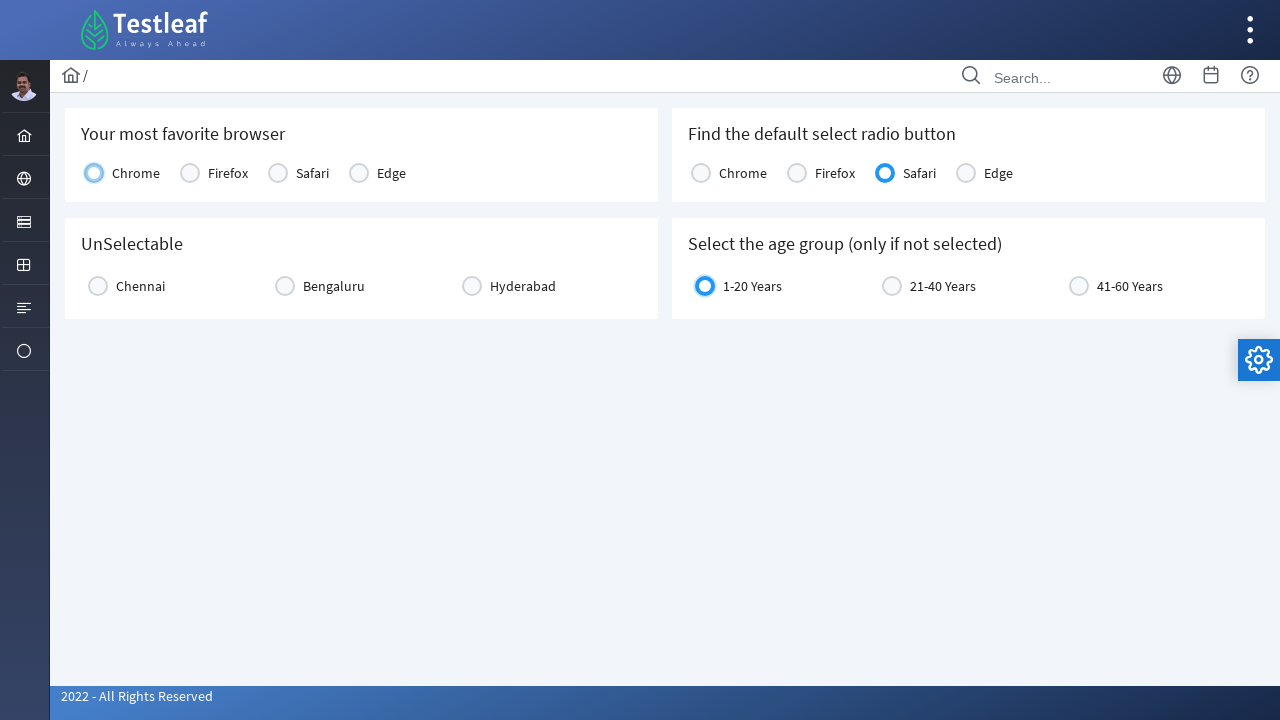

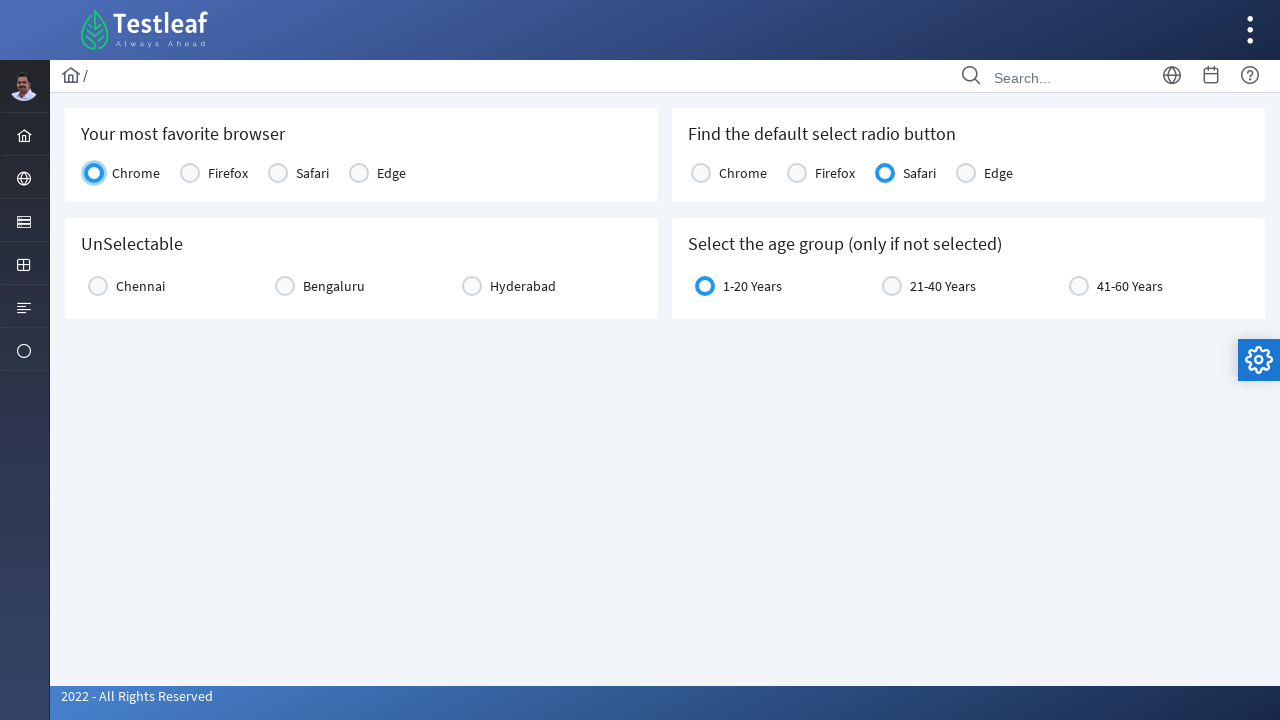